Tests checkbox interactions by navigating to the checkboxes page and clicking multiple checkboxes several times to toggle their states

Starting URL: https://the-internet.herokuapp.com/

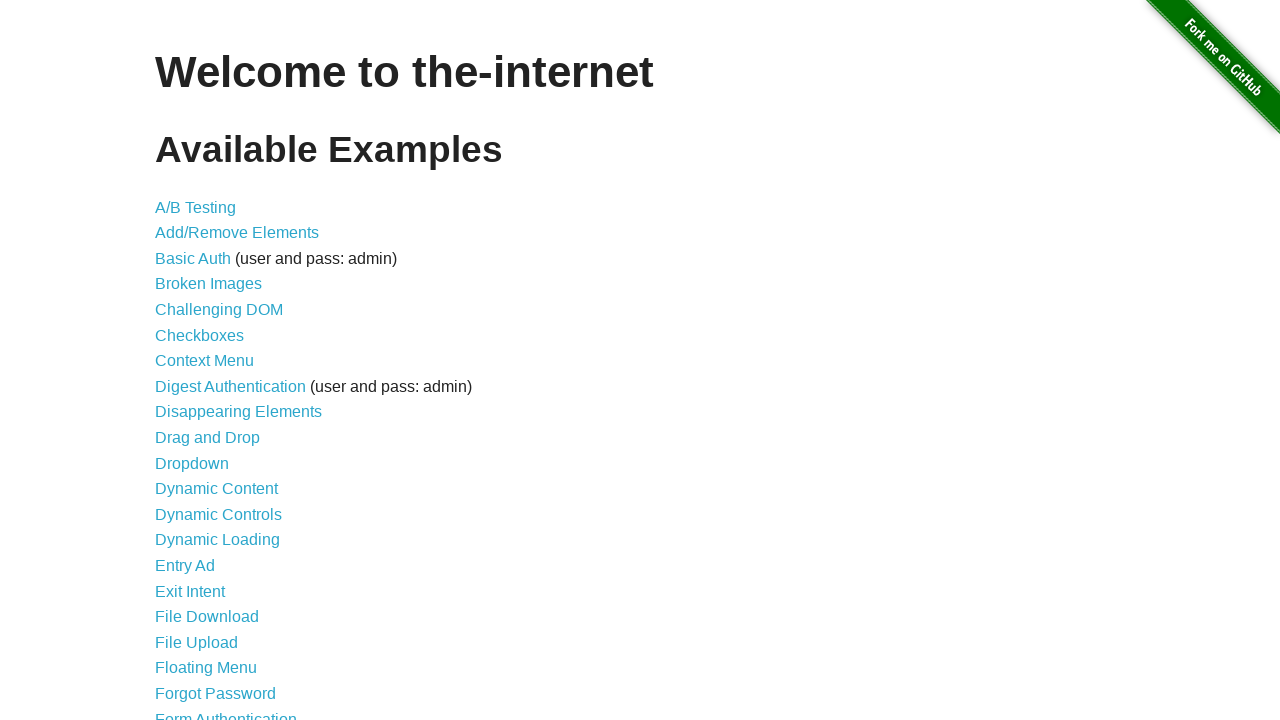

Navigated to Checkboxes page at (200, 335) on a:has-text('Checkboxes')
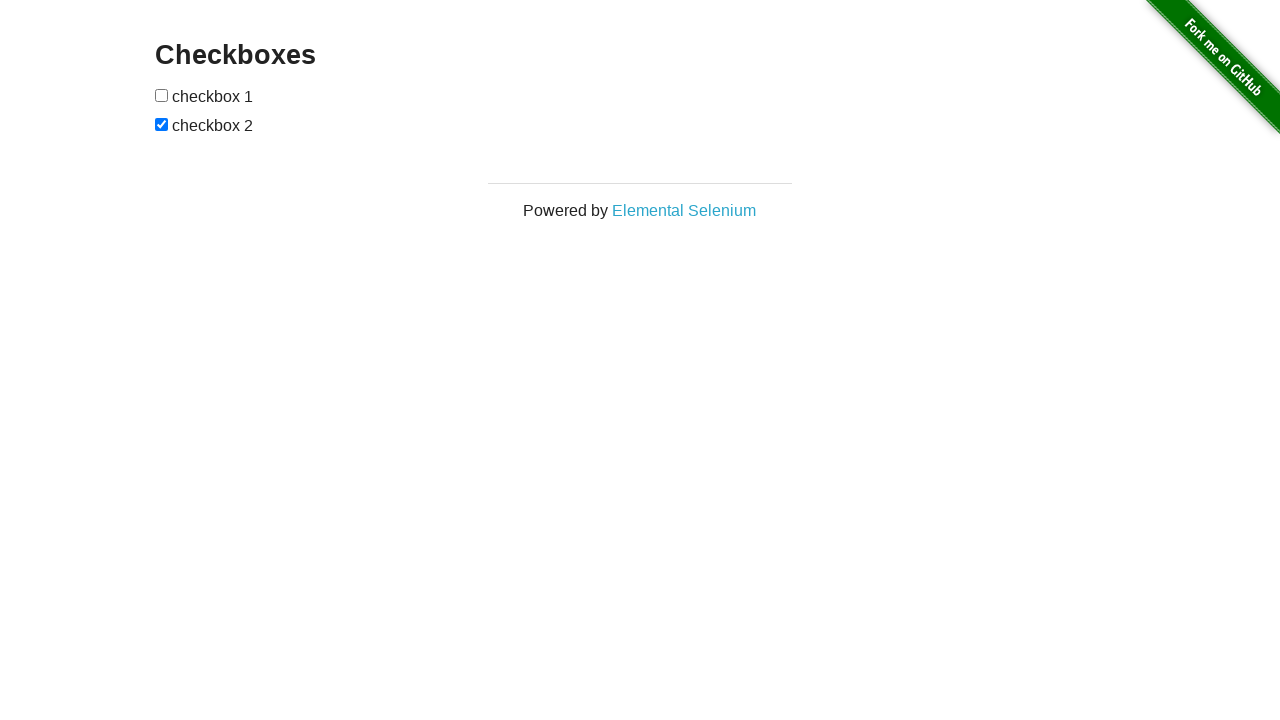

Clicked first checkbox - toggled from unchecked to checked at (162, 95) on xpath=//input[@type='checkbox'][1]
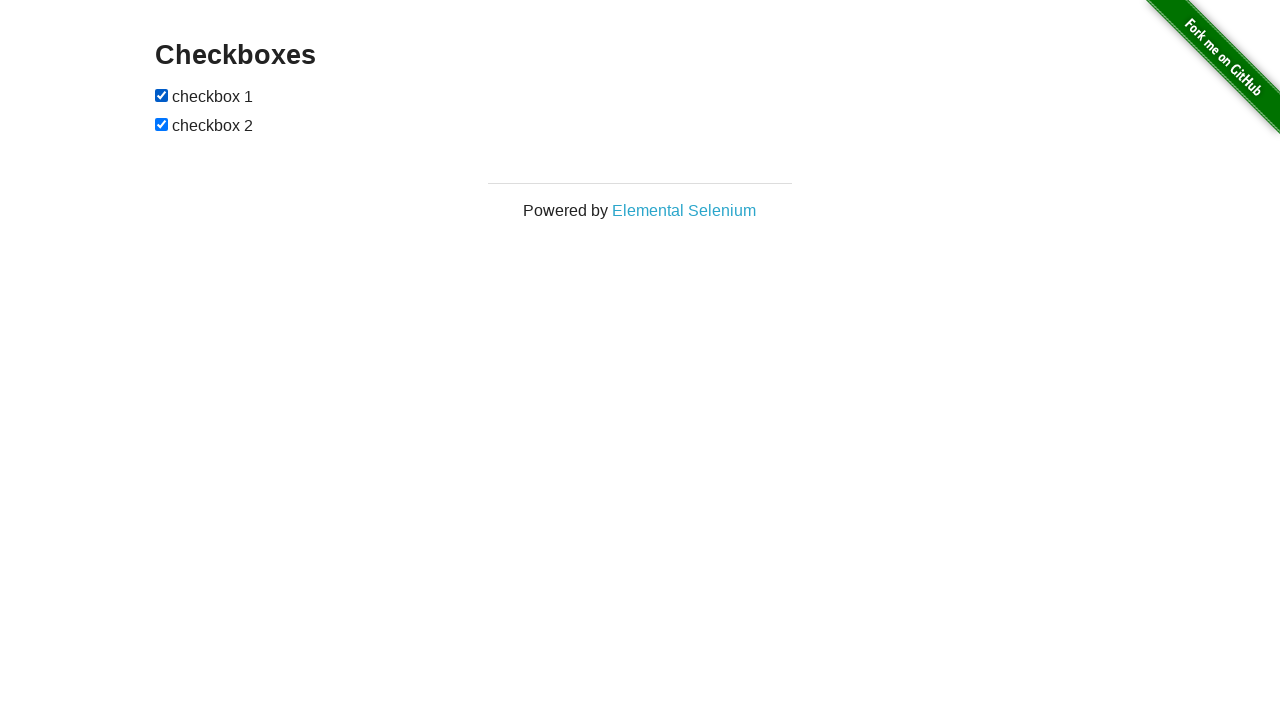

Clicked second checkbox - toggled from checked to unchecked at (162, 124) on xpath=//input[@type='checkbox'][2]
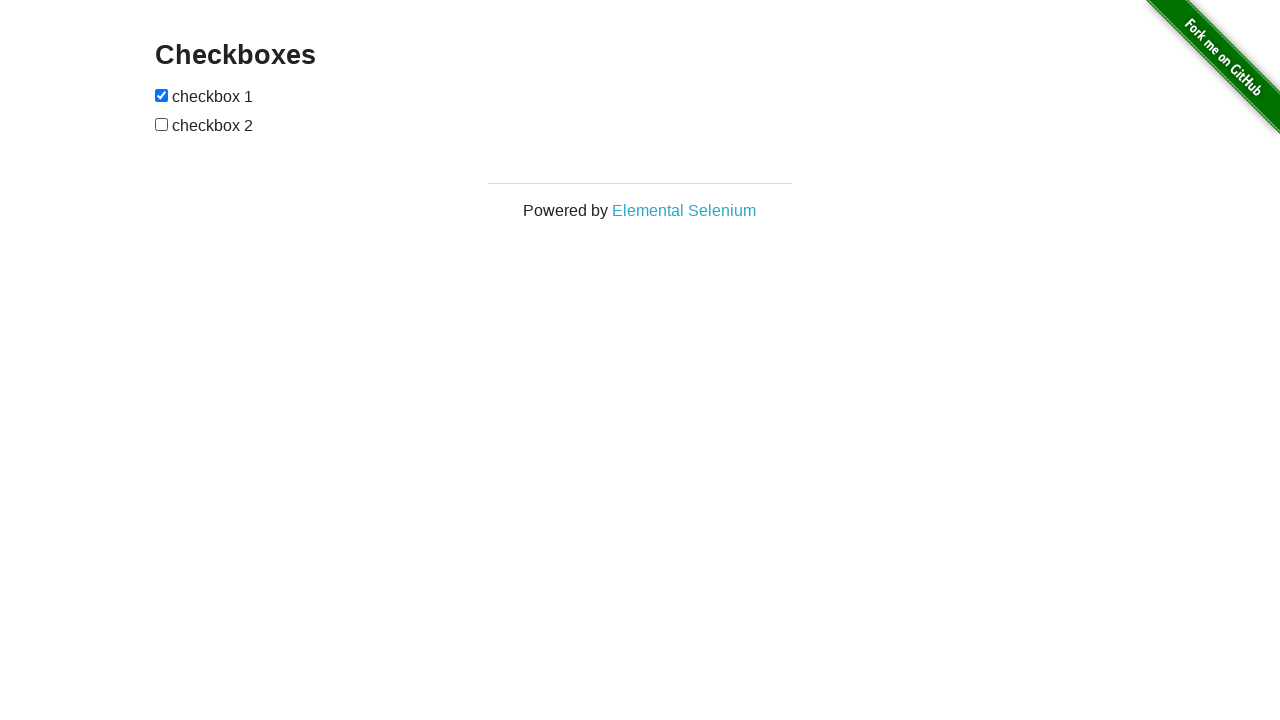

Clicked second checkbox again - toggled from unchecked to checked at (162, 124) on xpath=//input[@type='checkbox'][2]
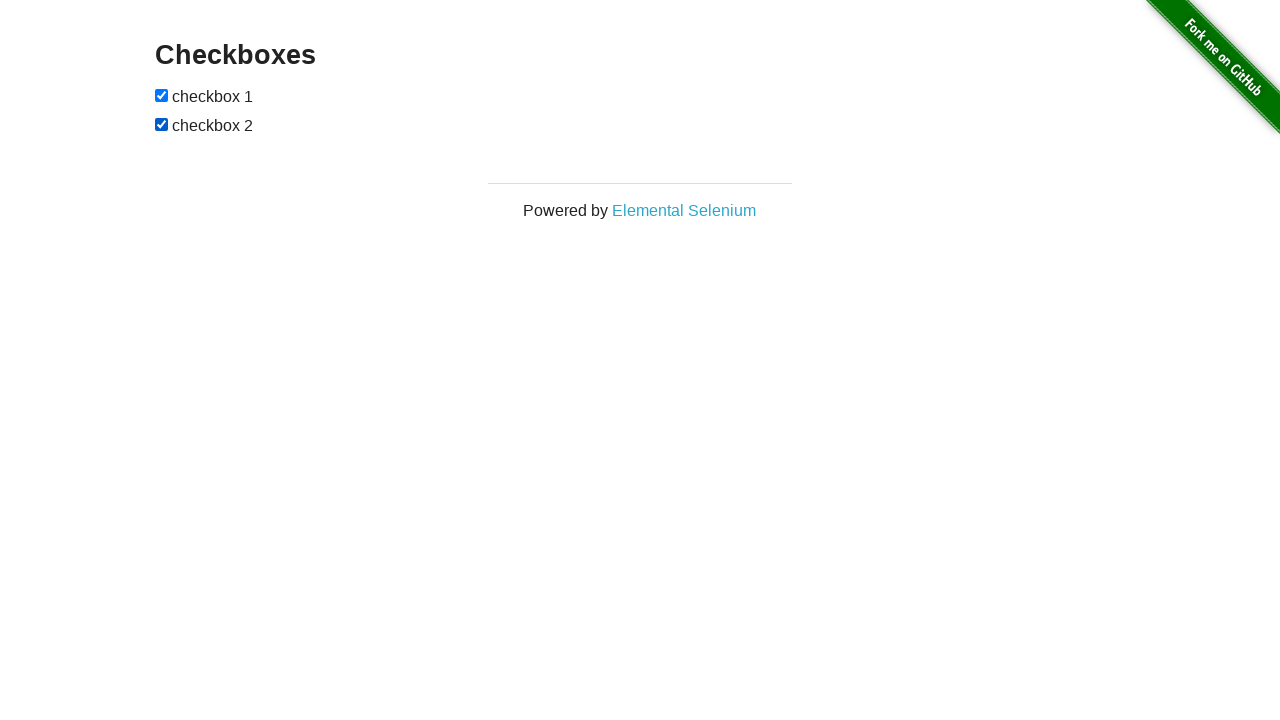

Clicked first checkbox again - toggled from checked to unchecked at (162, 95) on xpath=//input[@type='checkbox'][1]
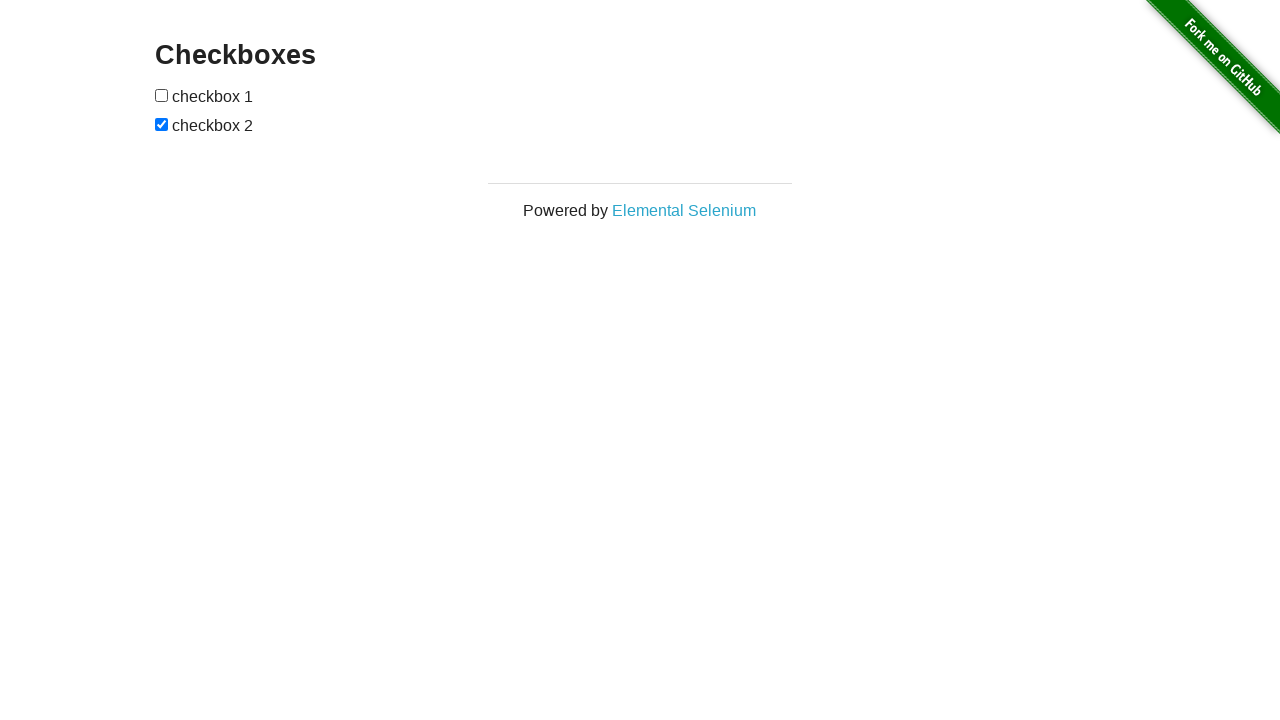

Clicked second checkbox again - toggled from checked to unchecked at (162, 124) on xpath=//input[@type='checkbox'][2]
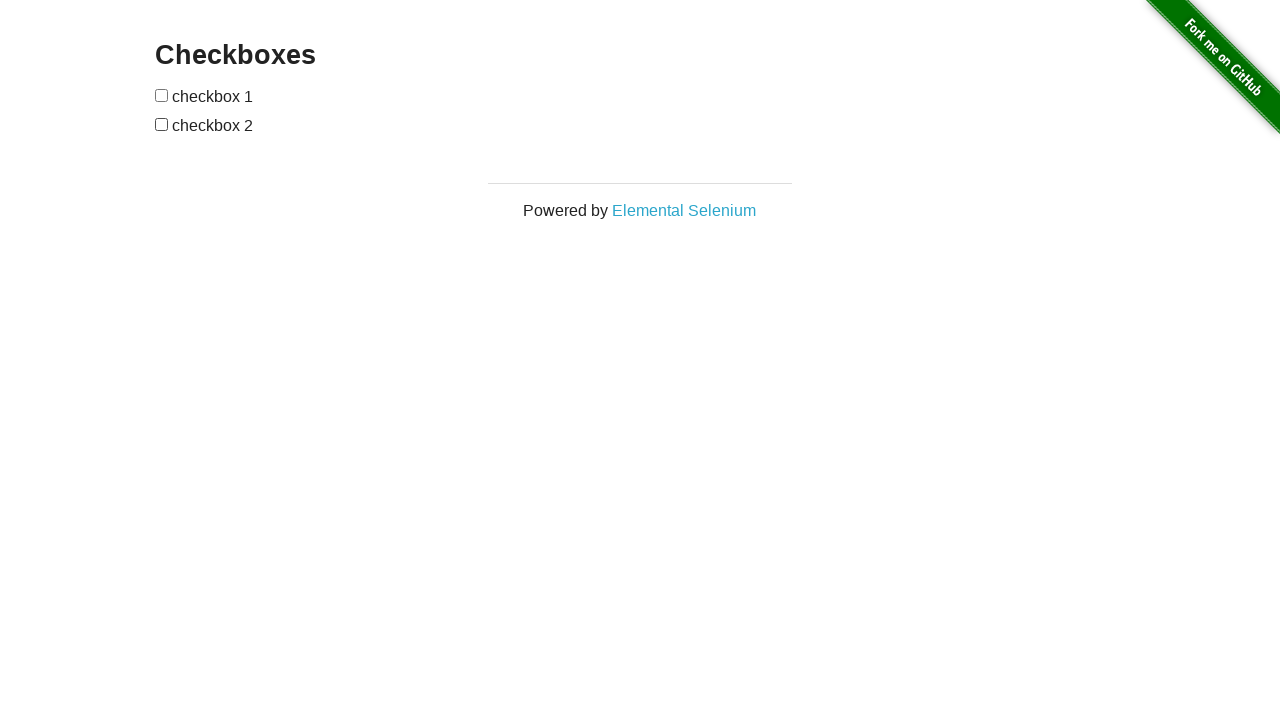

Clicked first checkbox again - toggled from unchecked to checked at (162, 95) on xpath=//input[@type='checkbox'][1]
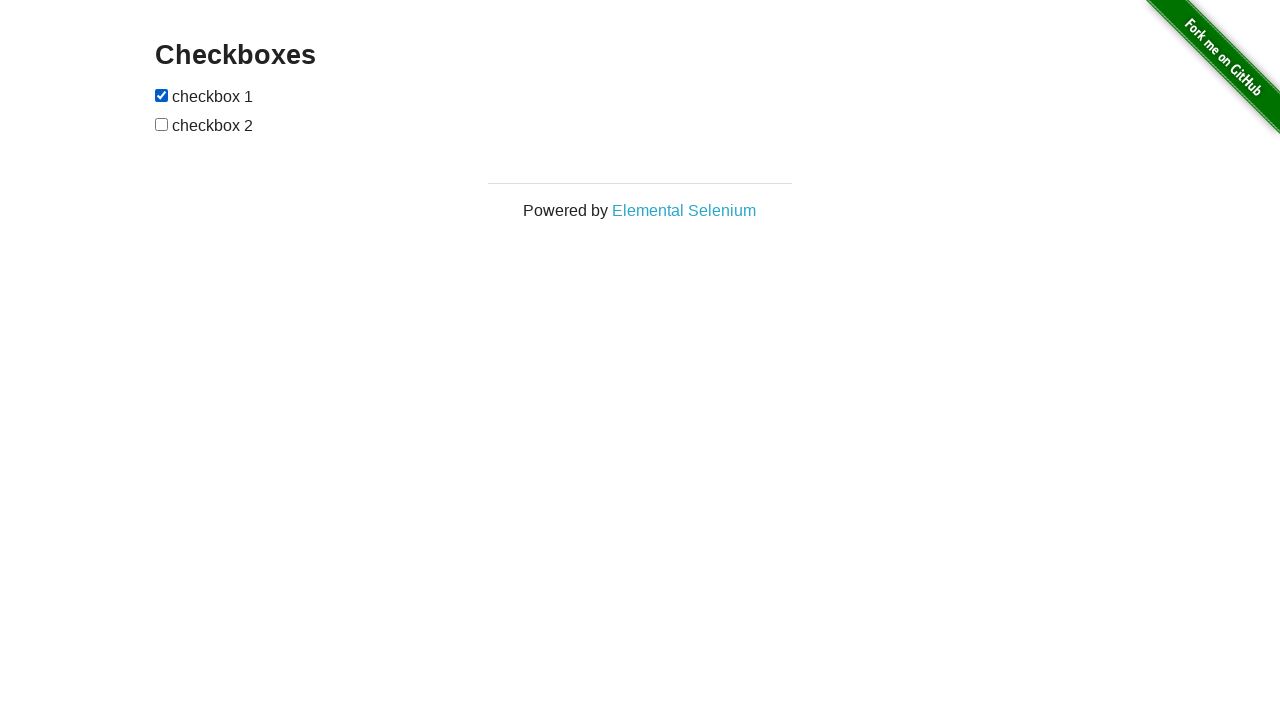

Clicked second checkbox again - toggled from unchecked to checked at (162, 124) on xpath=//input[@type='checkbox'][2]
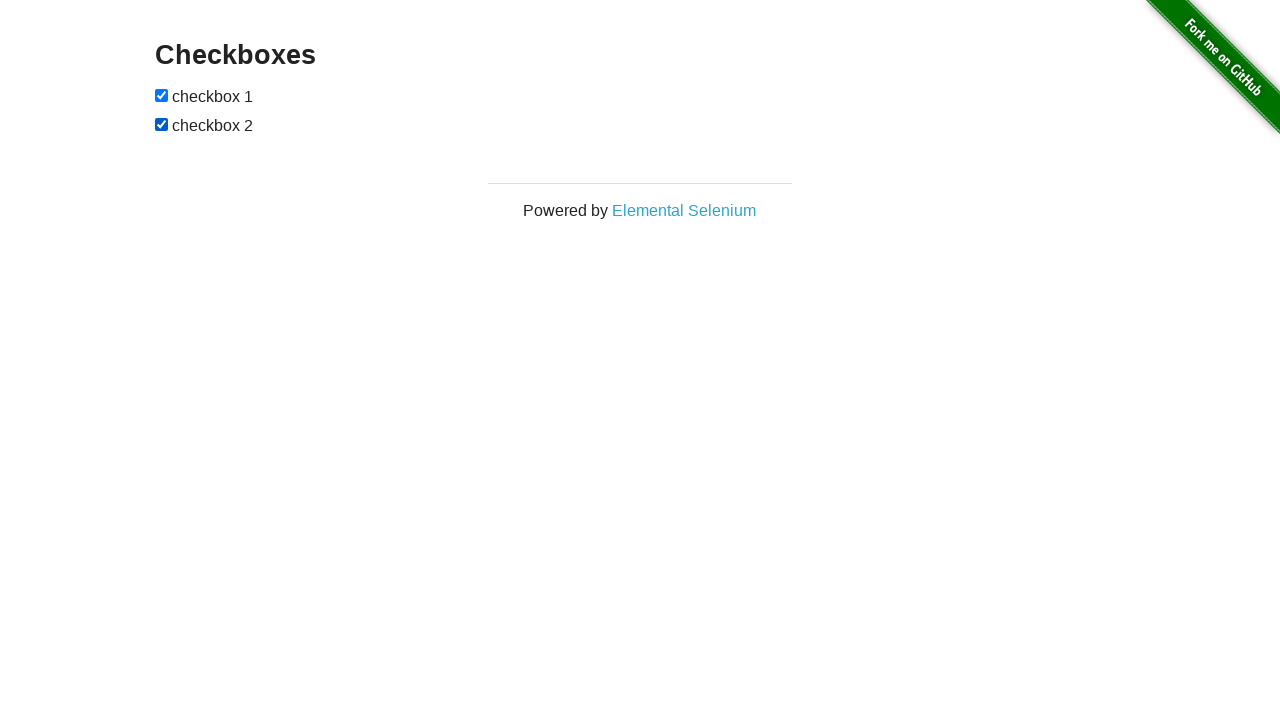

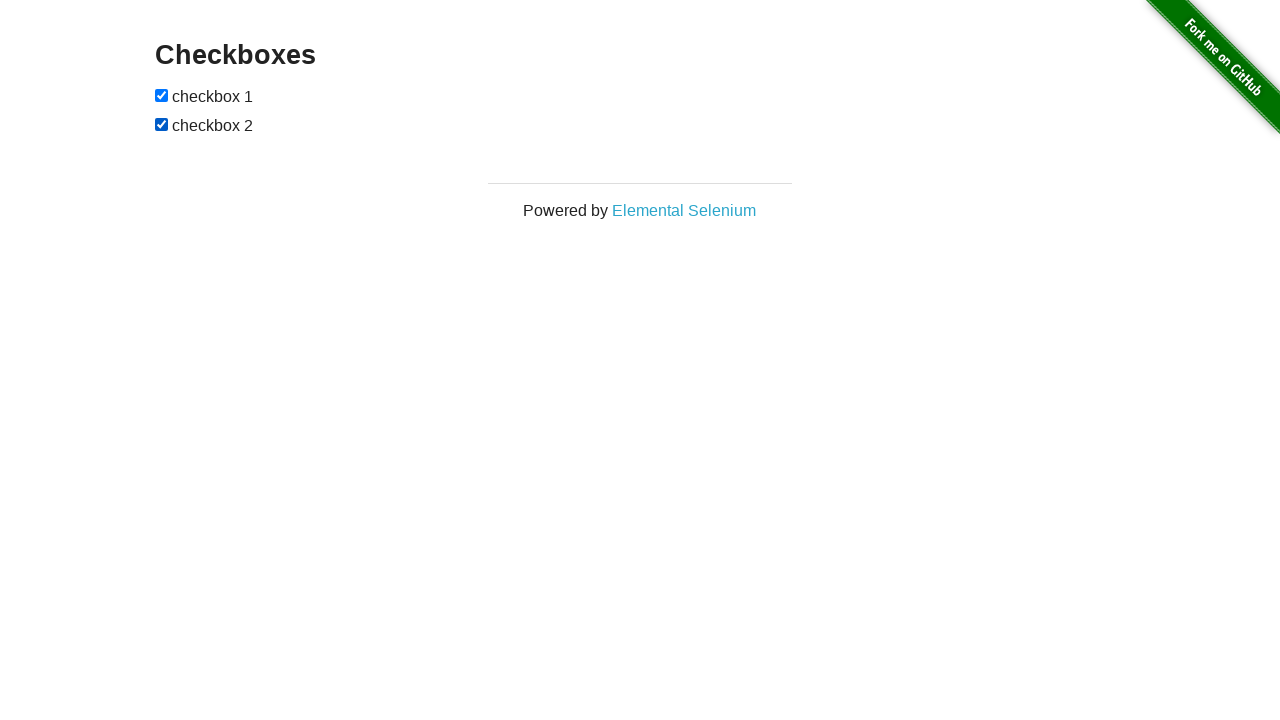